Tests double-click functionality on w3schools demo page by switching to an iframe, double-clicking on text to change its color, and verifying the style attribute changes to include "red".

Starting URL: https://www.w3schools.com/tags/tryit.asp?filename=tryhtml5_ev_ondblclick2

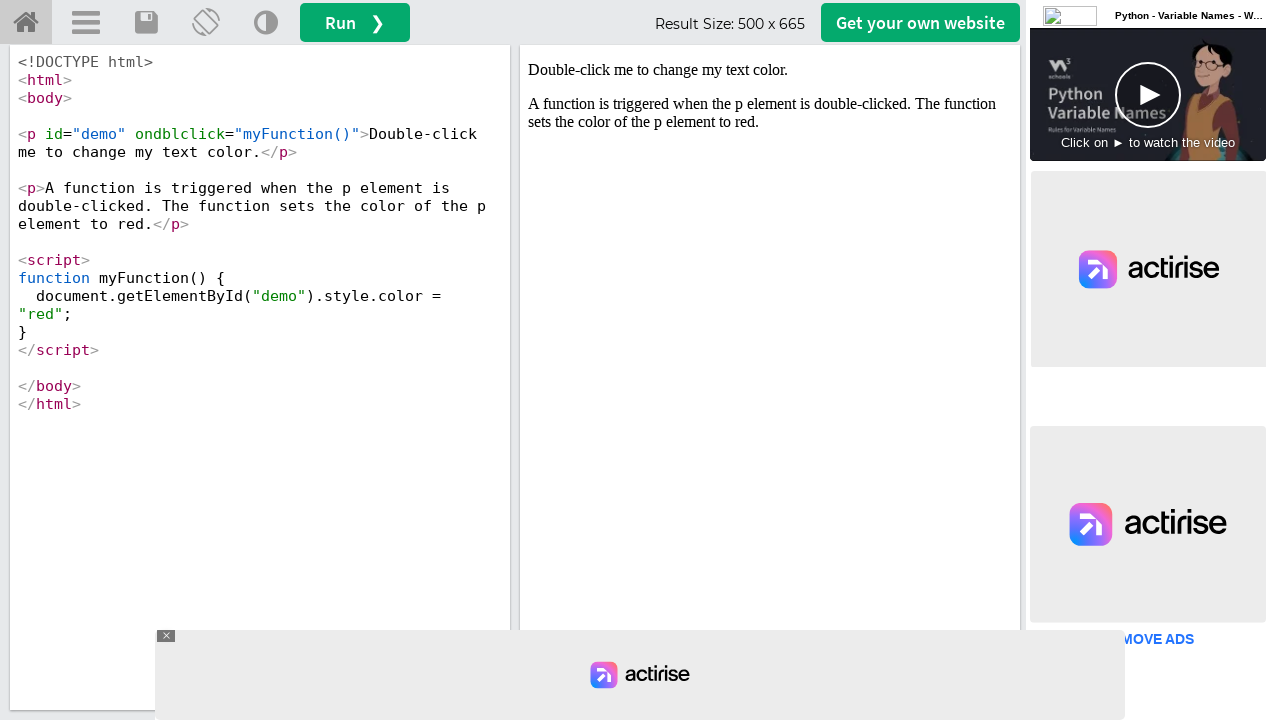

Located iframe with ID 'iframeResult'
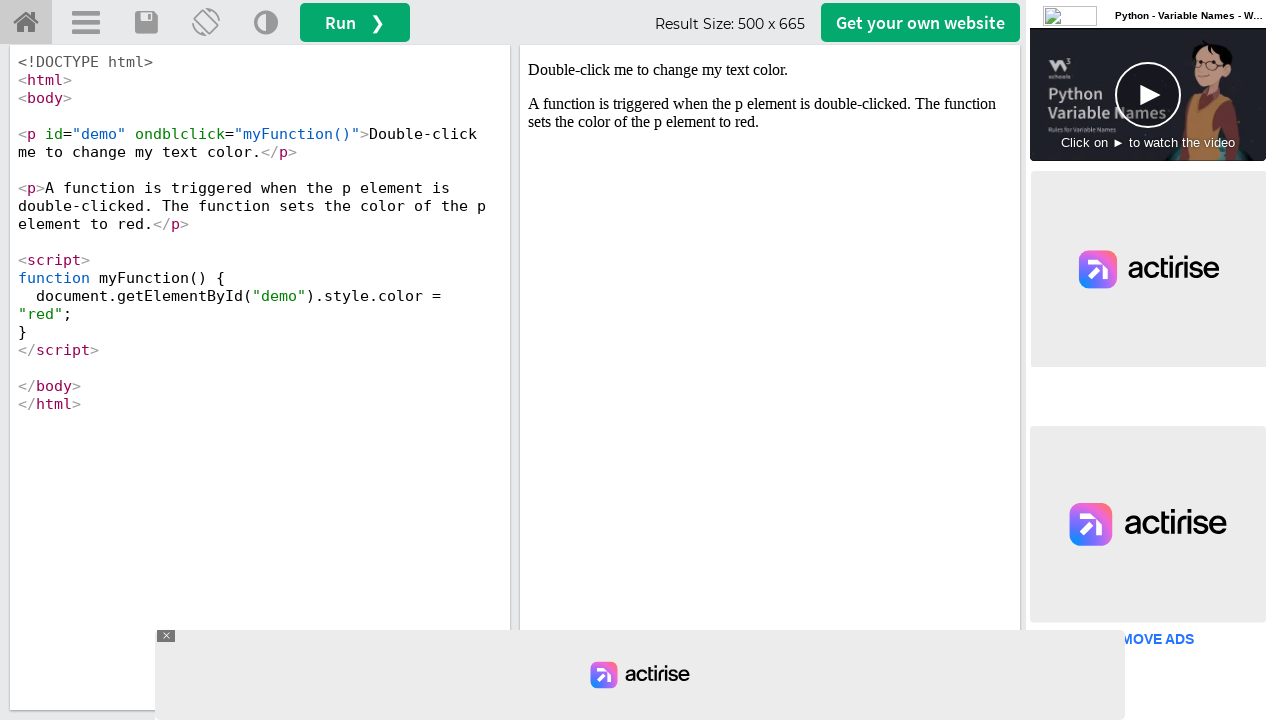

Located text element with ID 'demo' inside iframe
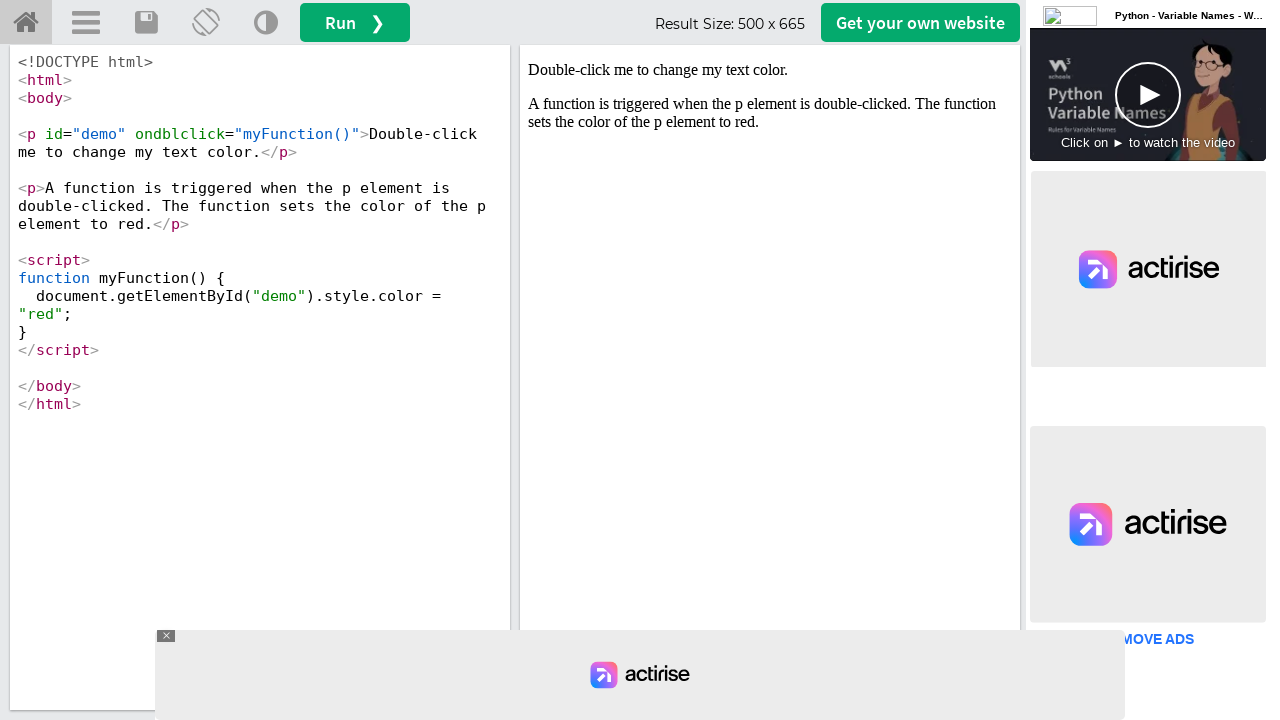

Double-clicked on text element to trigger ondblclick event at (770, 70) on #iframeResult >> internal:control=enter-frame >> p#demo
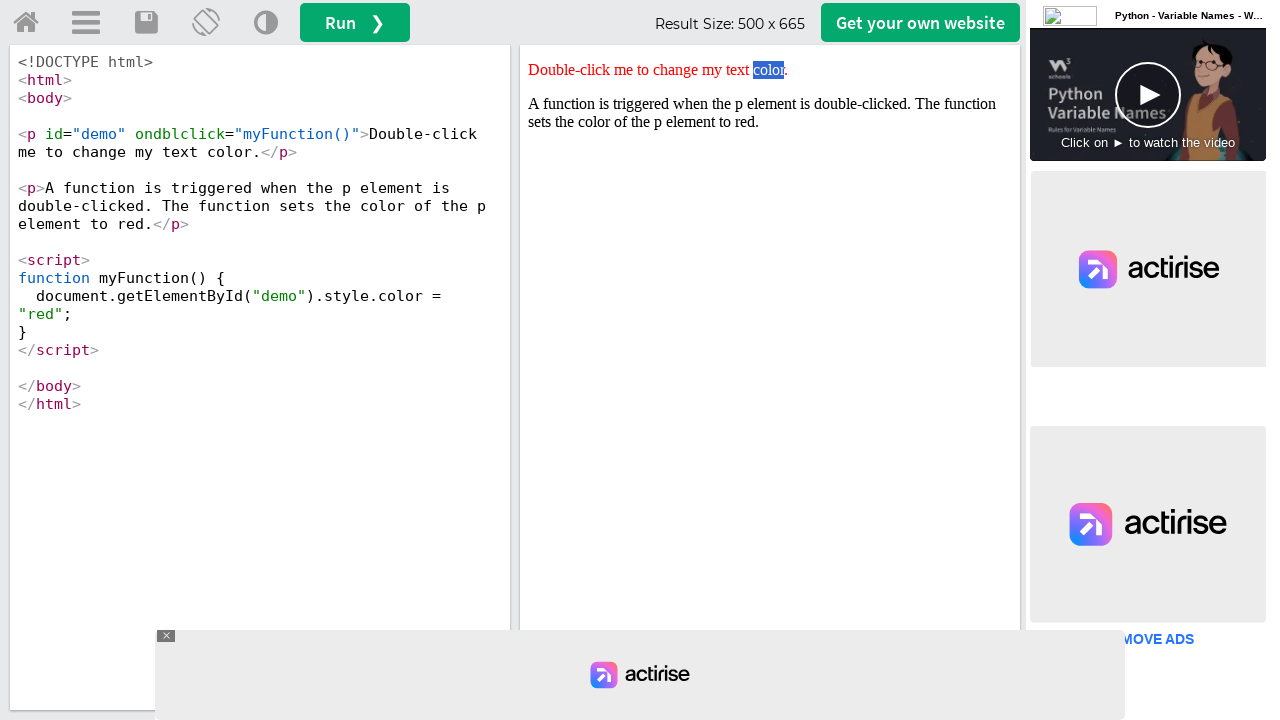

Retrieved style attribute value from text element
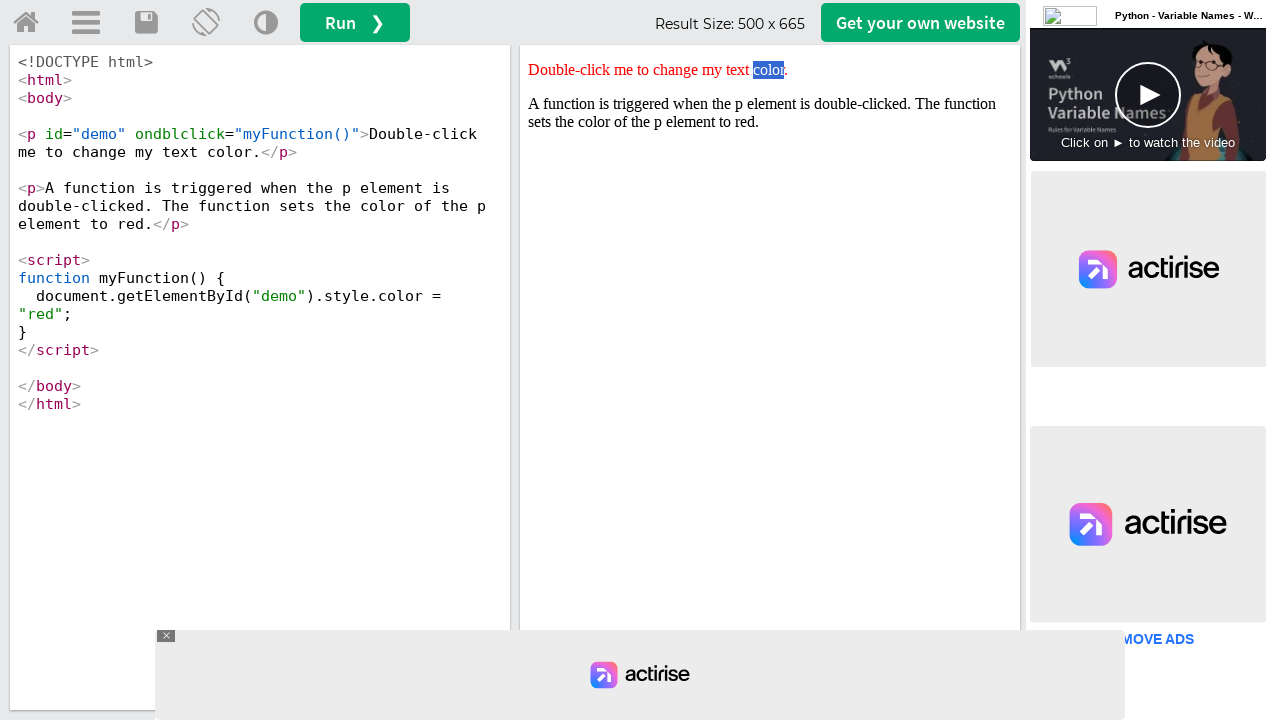

Verified that style attribute contains 'red'
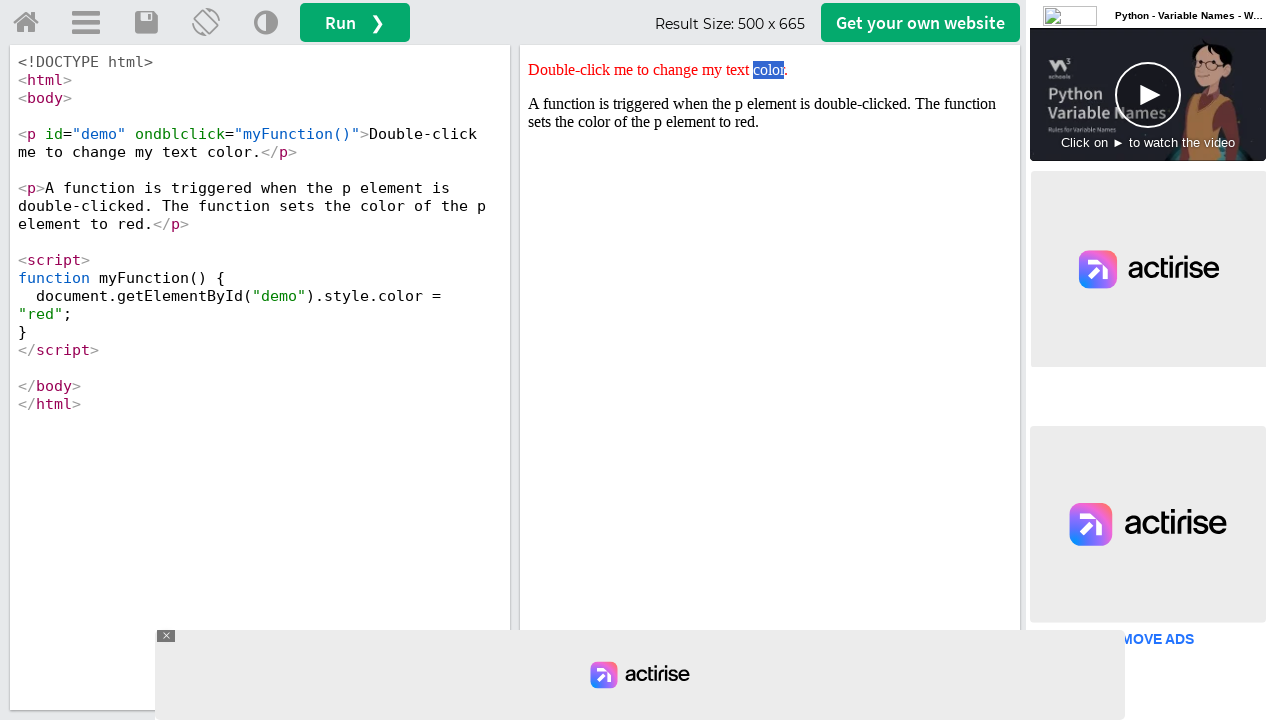

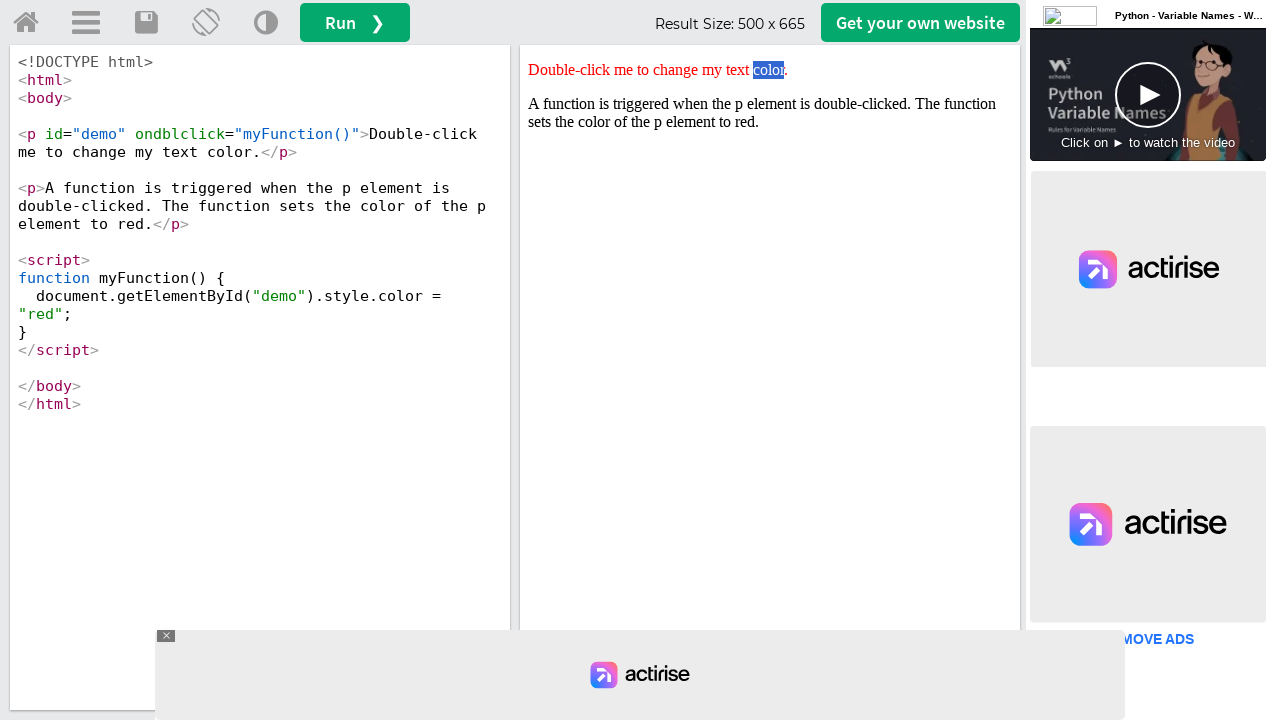